Tests the text box form on DemoQA by filling in user name, email, current address, and permanent address fields, then submitting the form and verifying the submitted name appears correctly.

Starting URL: https://demoqa.com/text-box

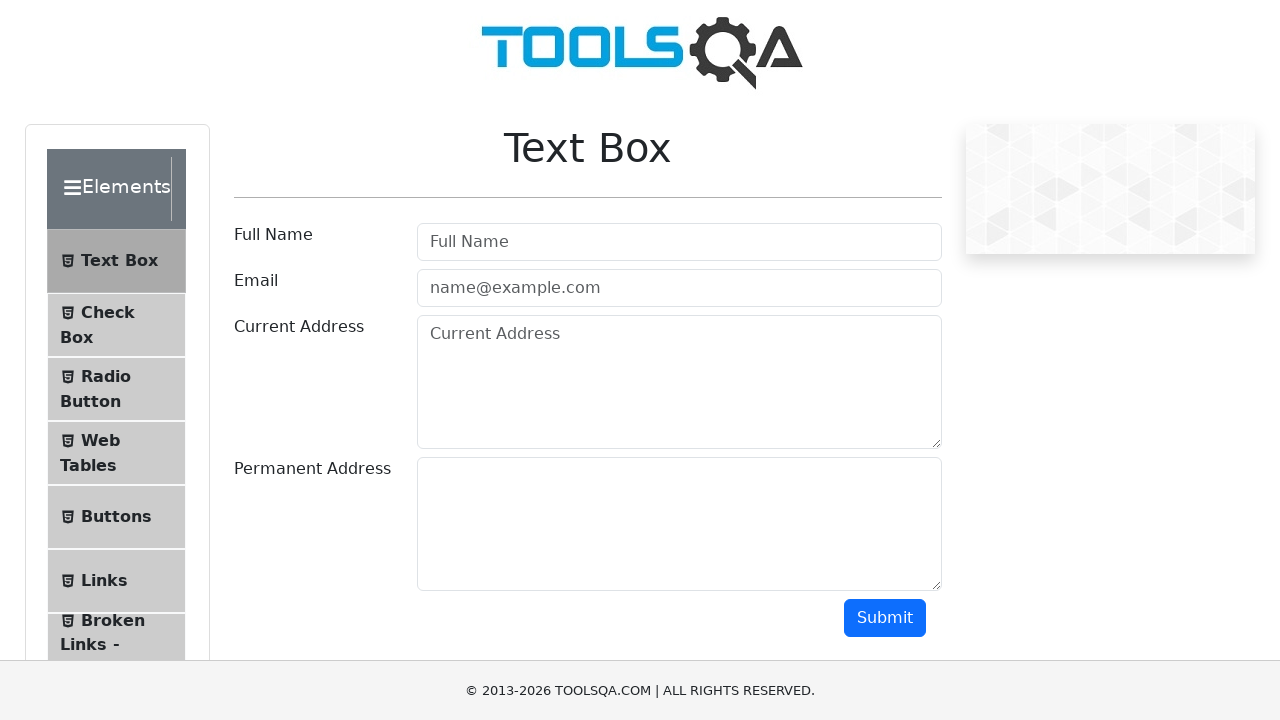

Set viewport size to 1920x1080
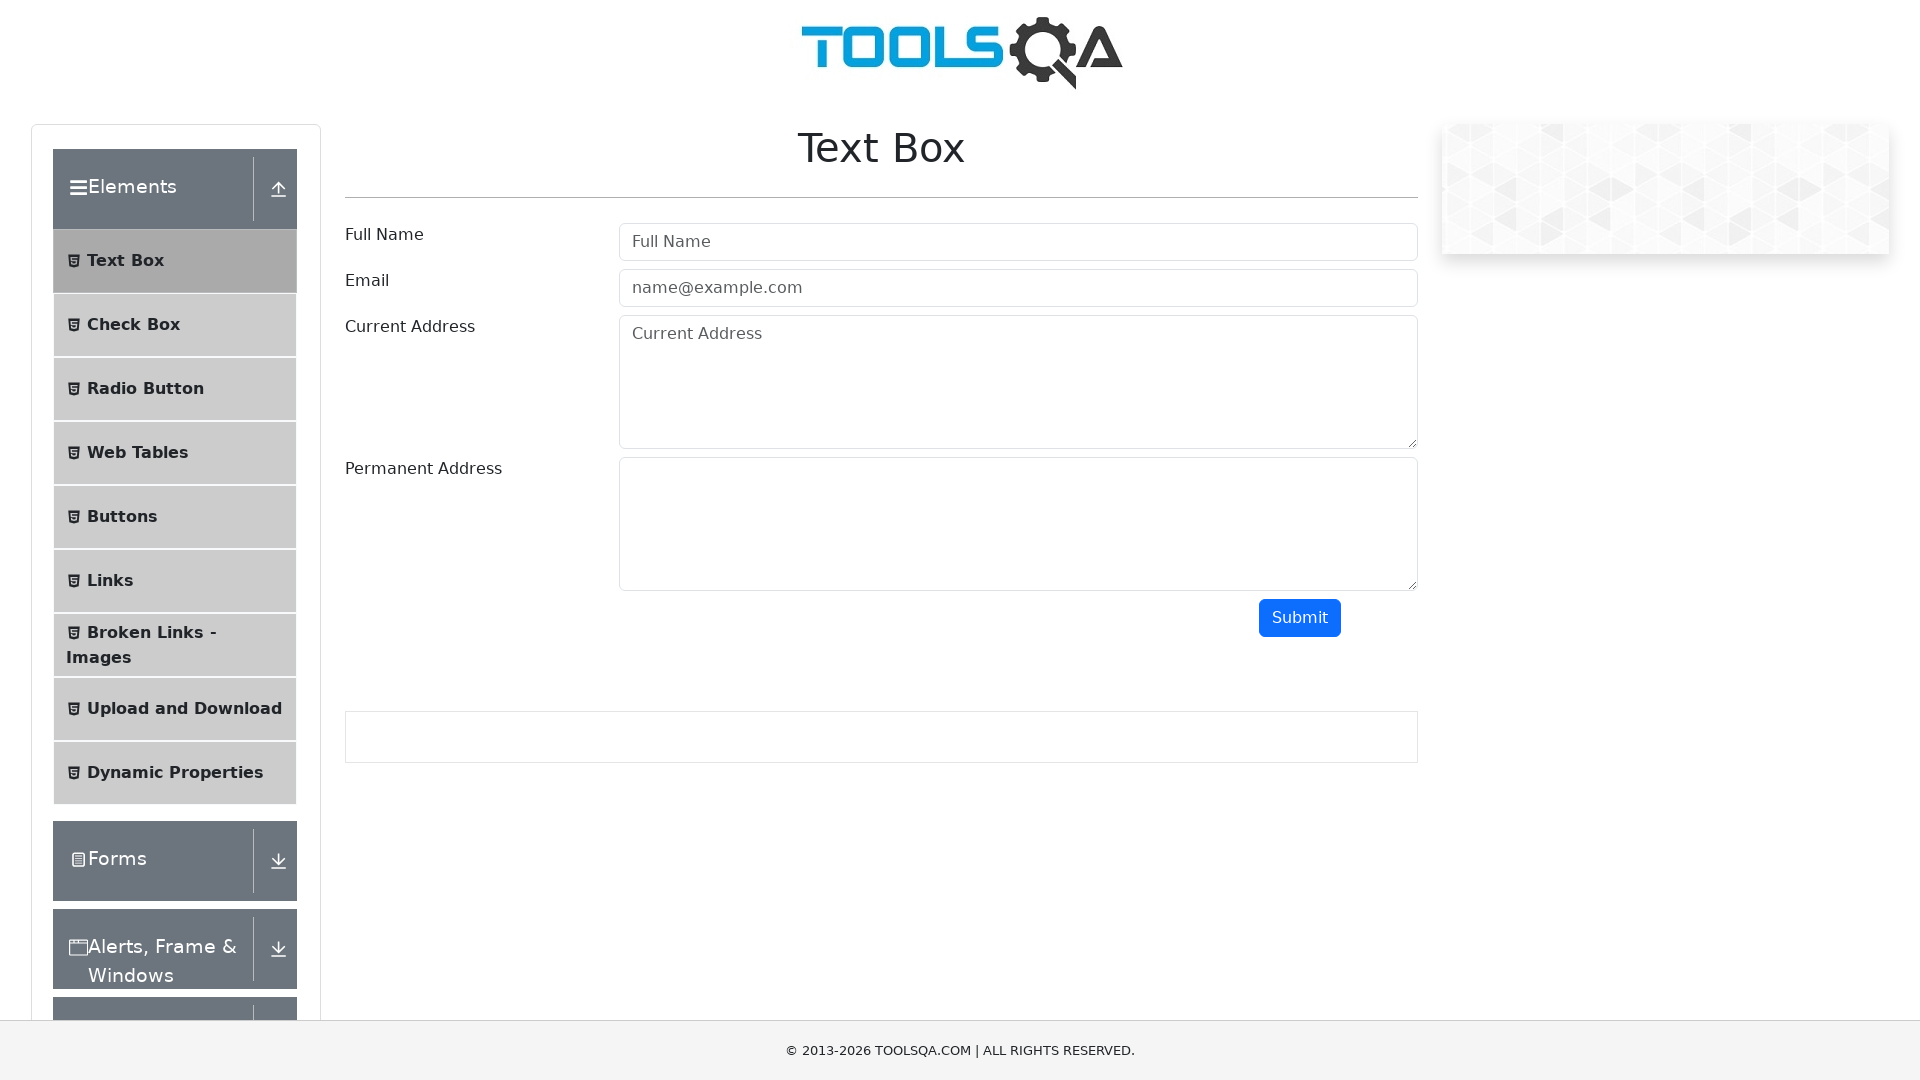

Filled username field with 'Dhoni' on #userName
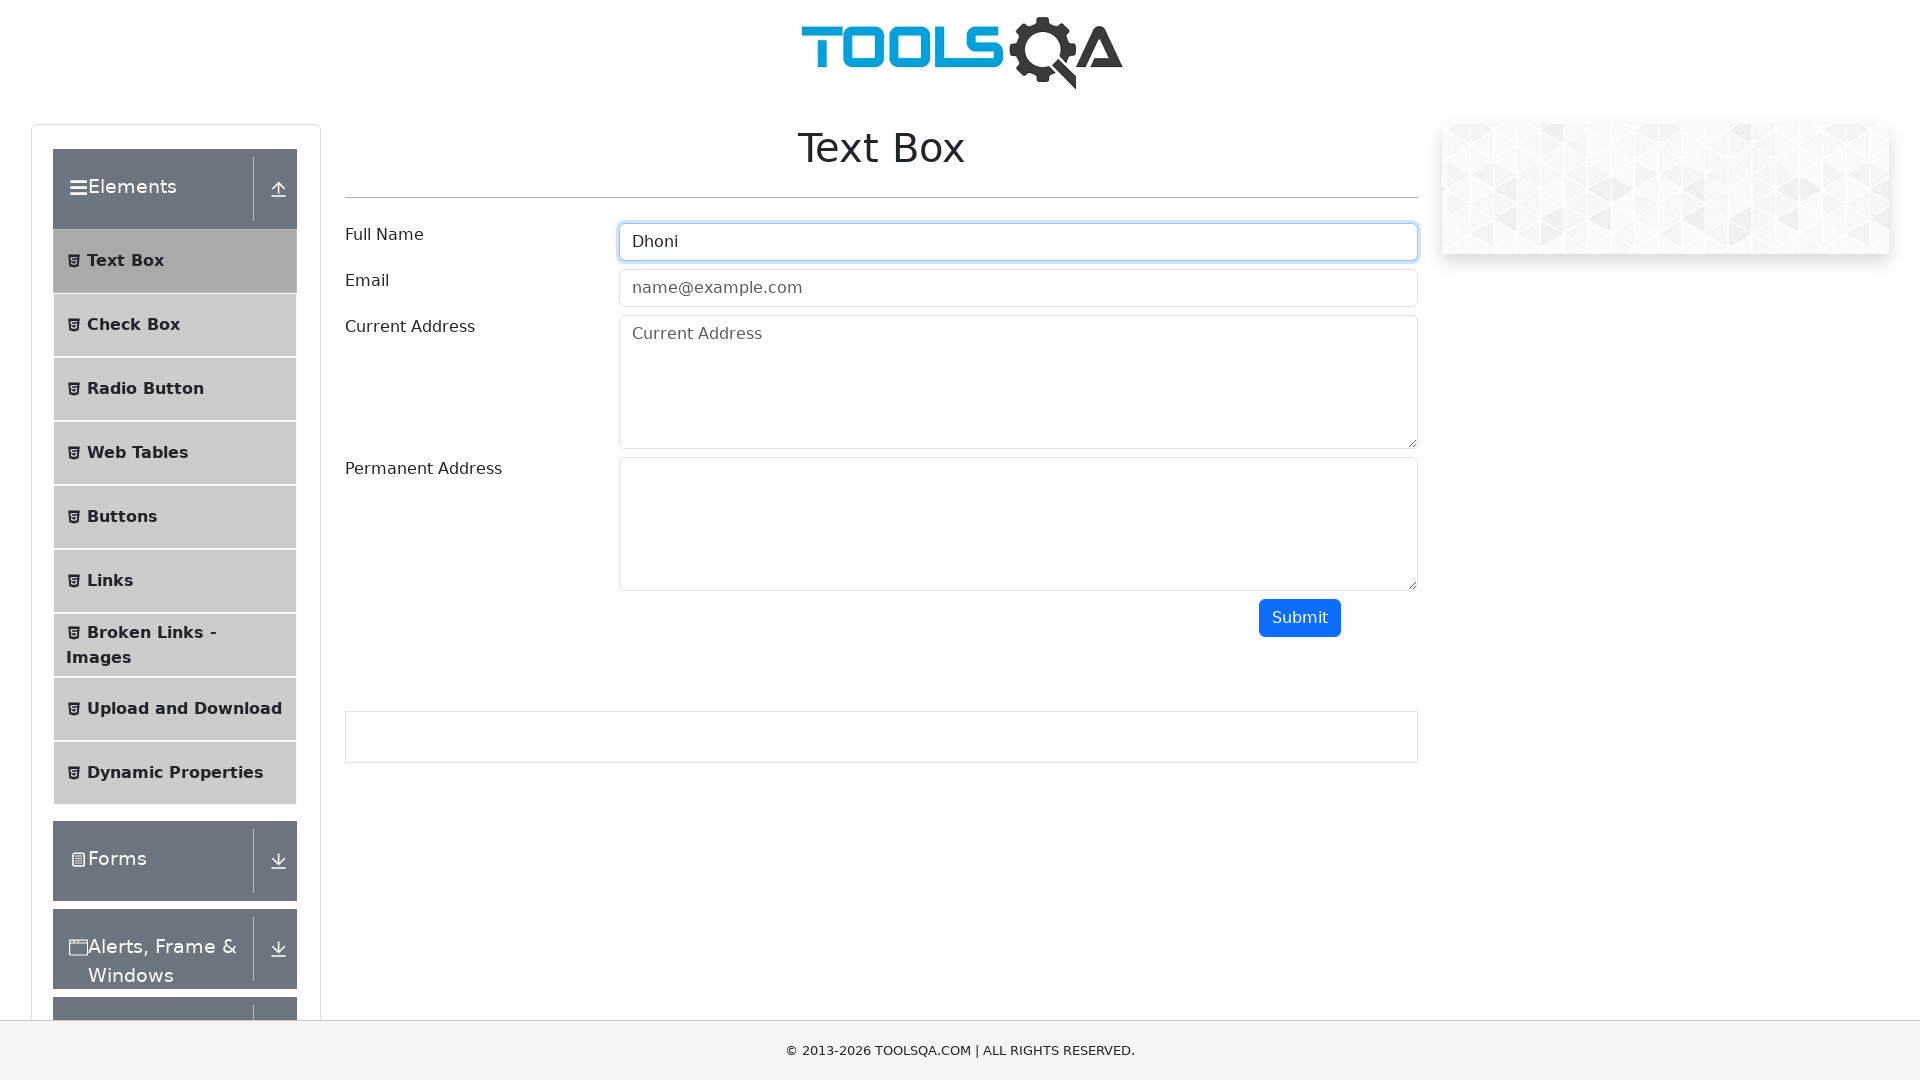

Filled email field with 'Dhoni@gmail.com' on #userEmail
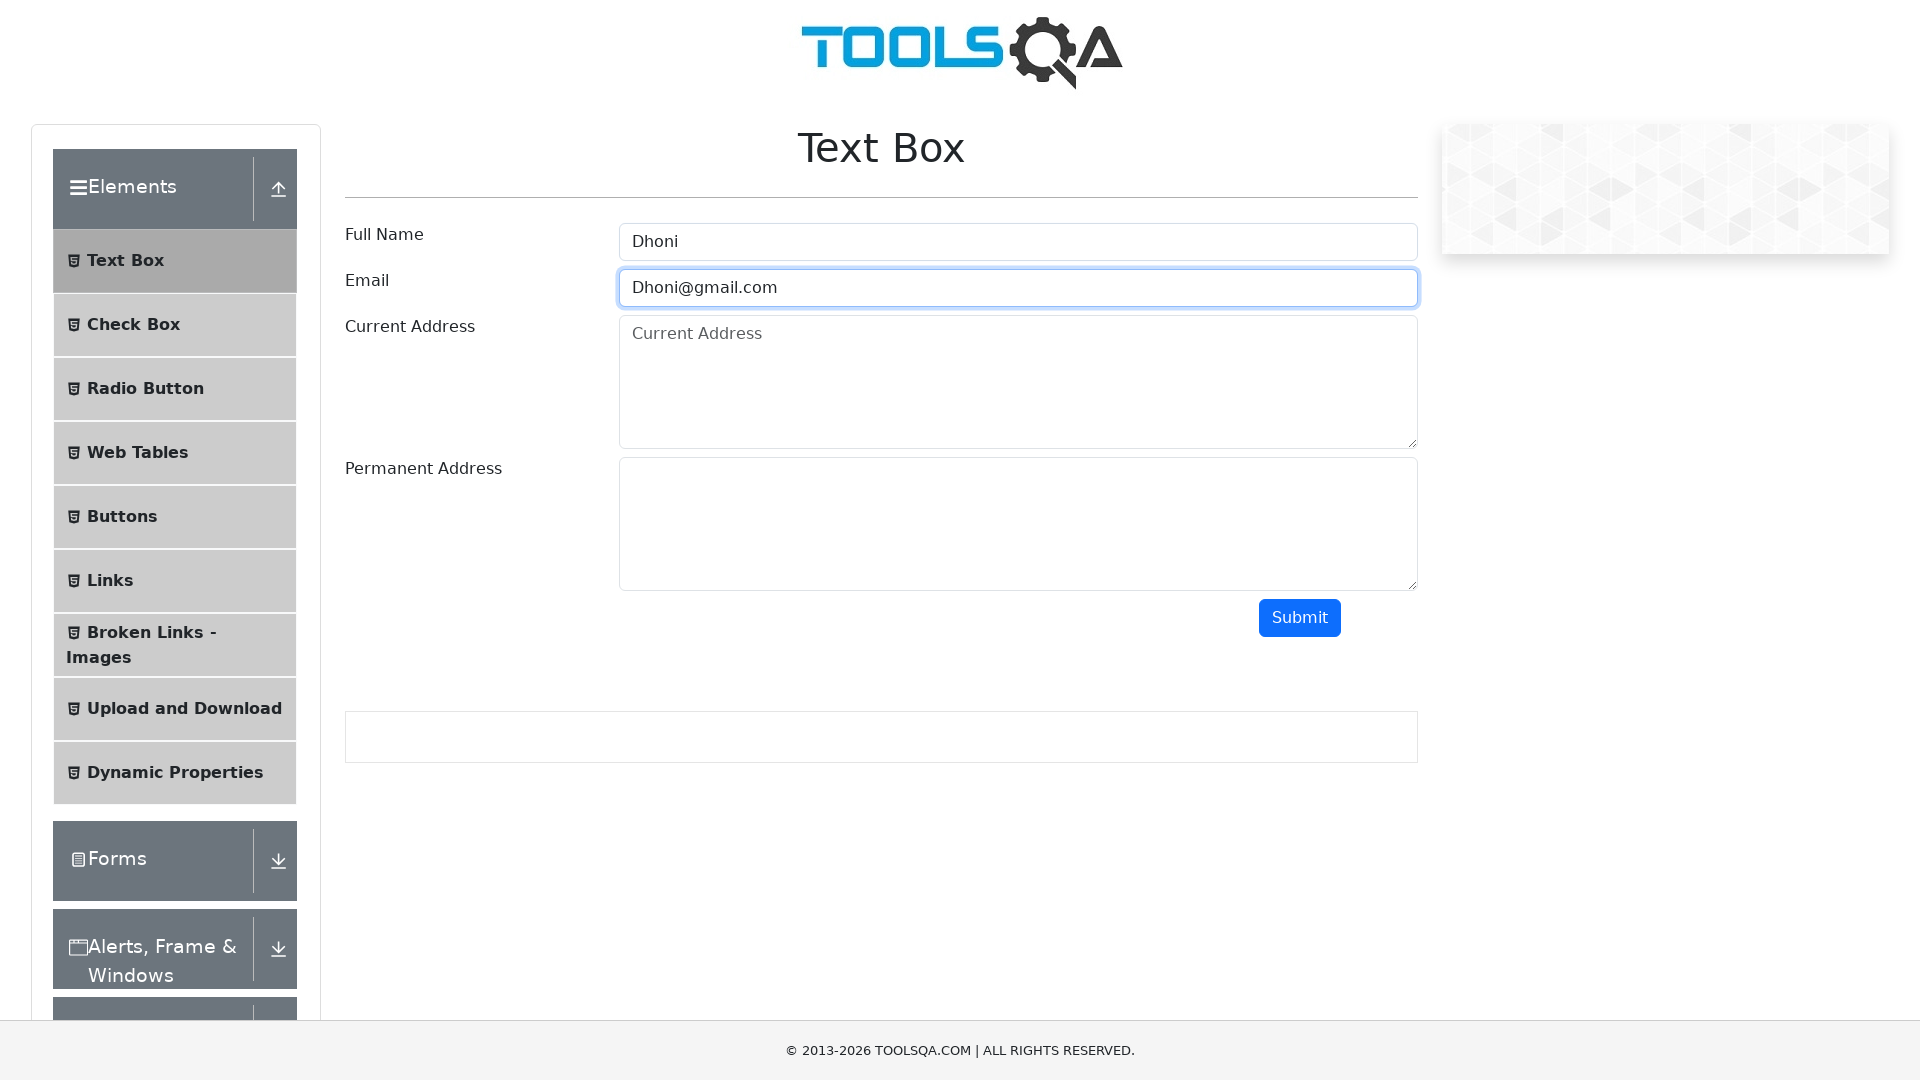

Filled current address field with 'CAddress' on #currentAddress
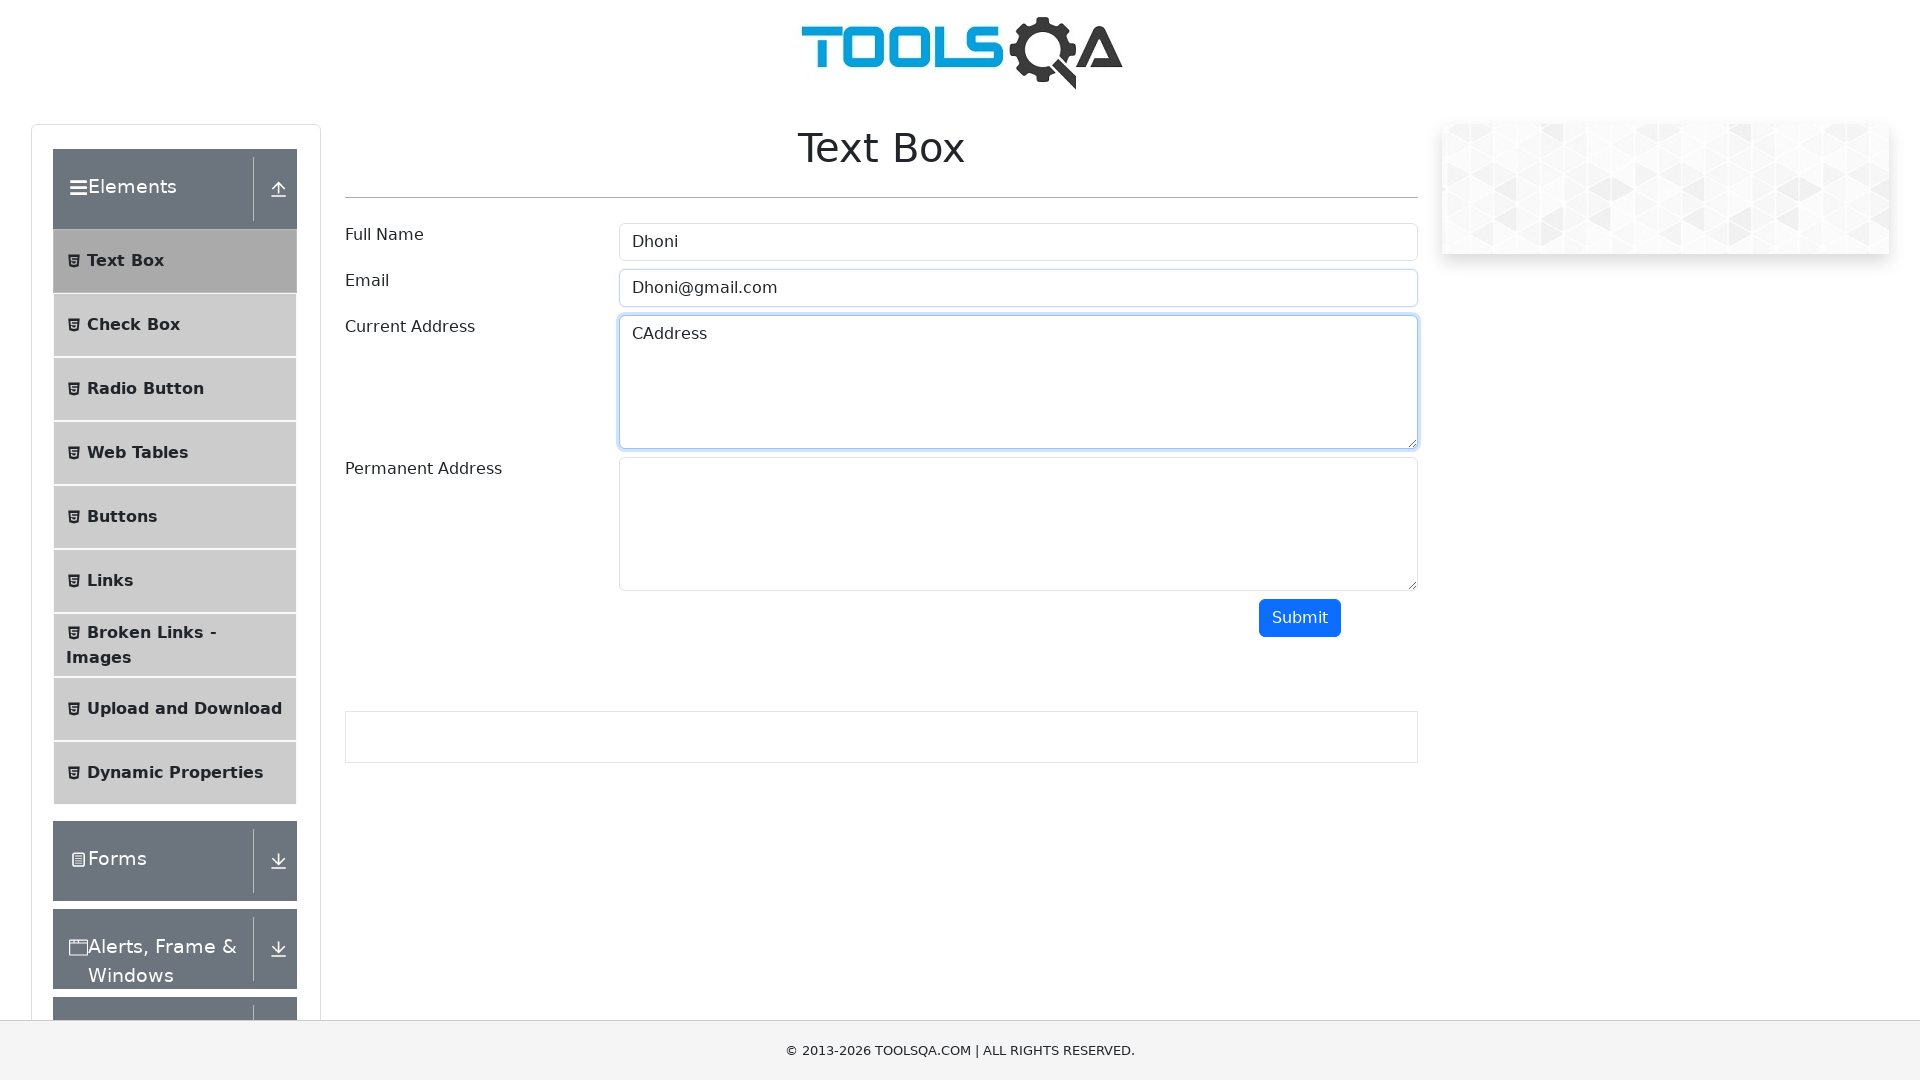

Filled permanent address field with 'pAddress' on #permanentAddress
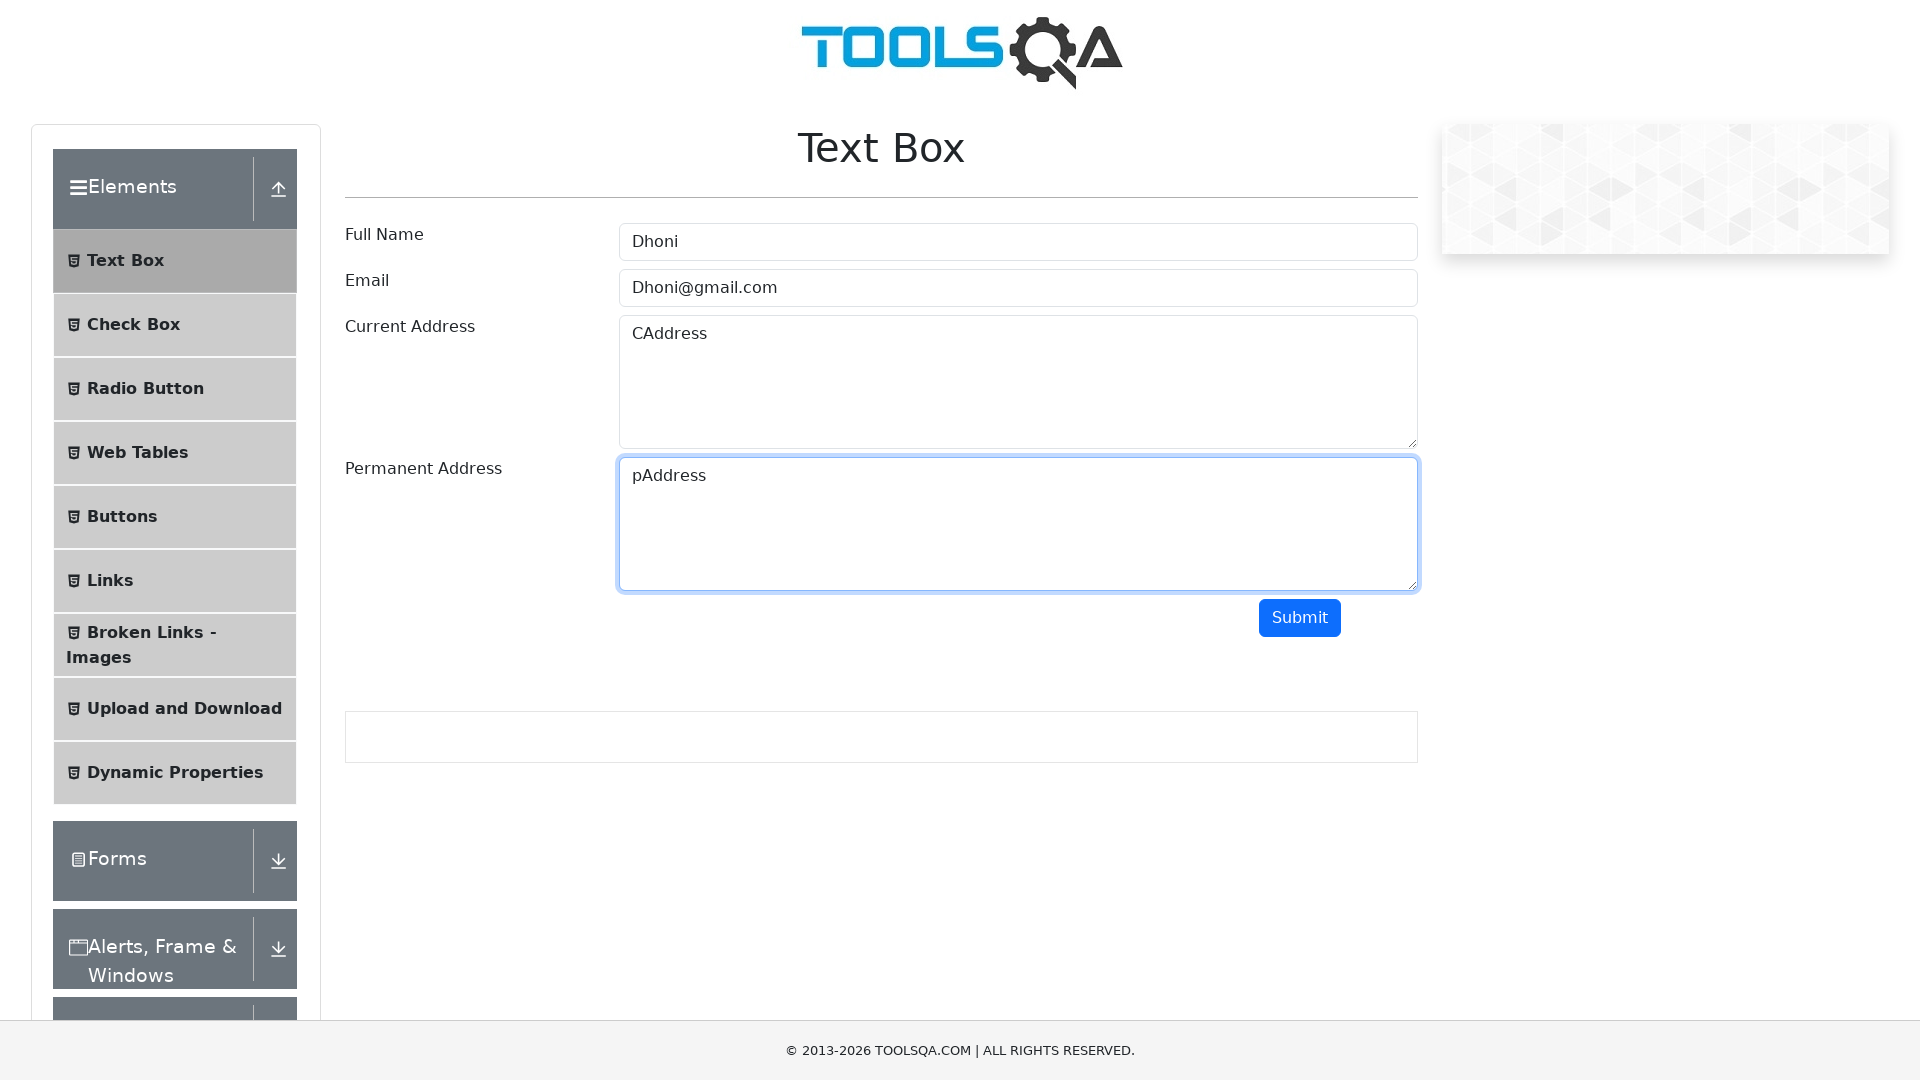

Clicked submit button to submit the form at (1300, 618) on #submit
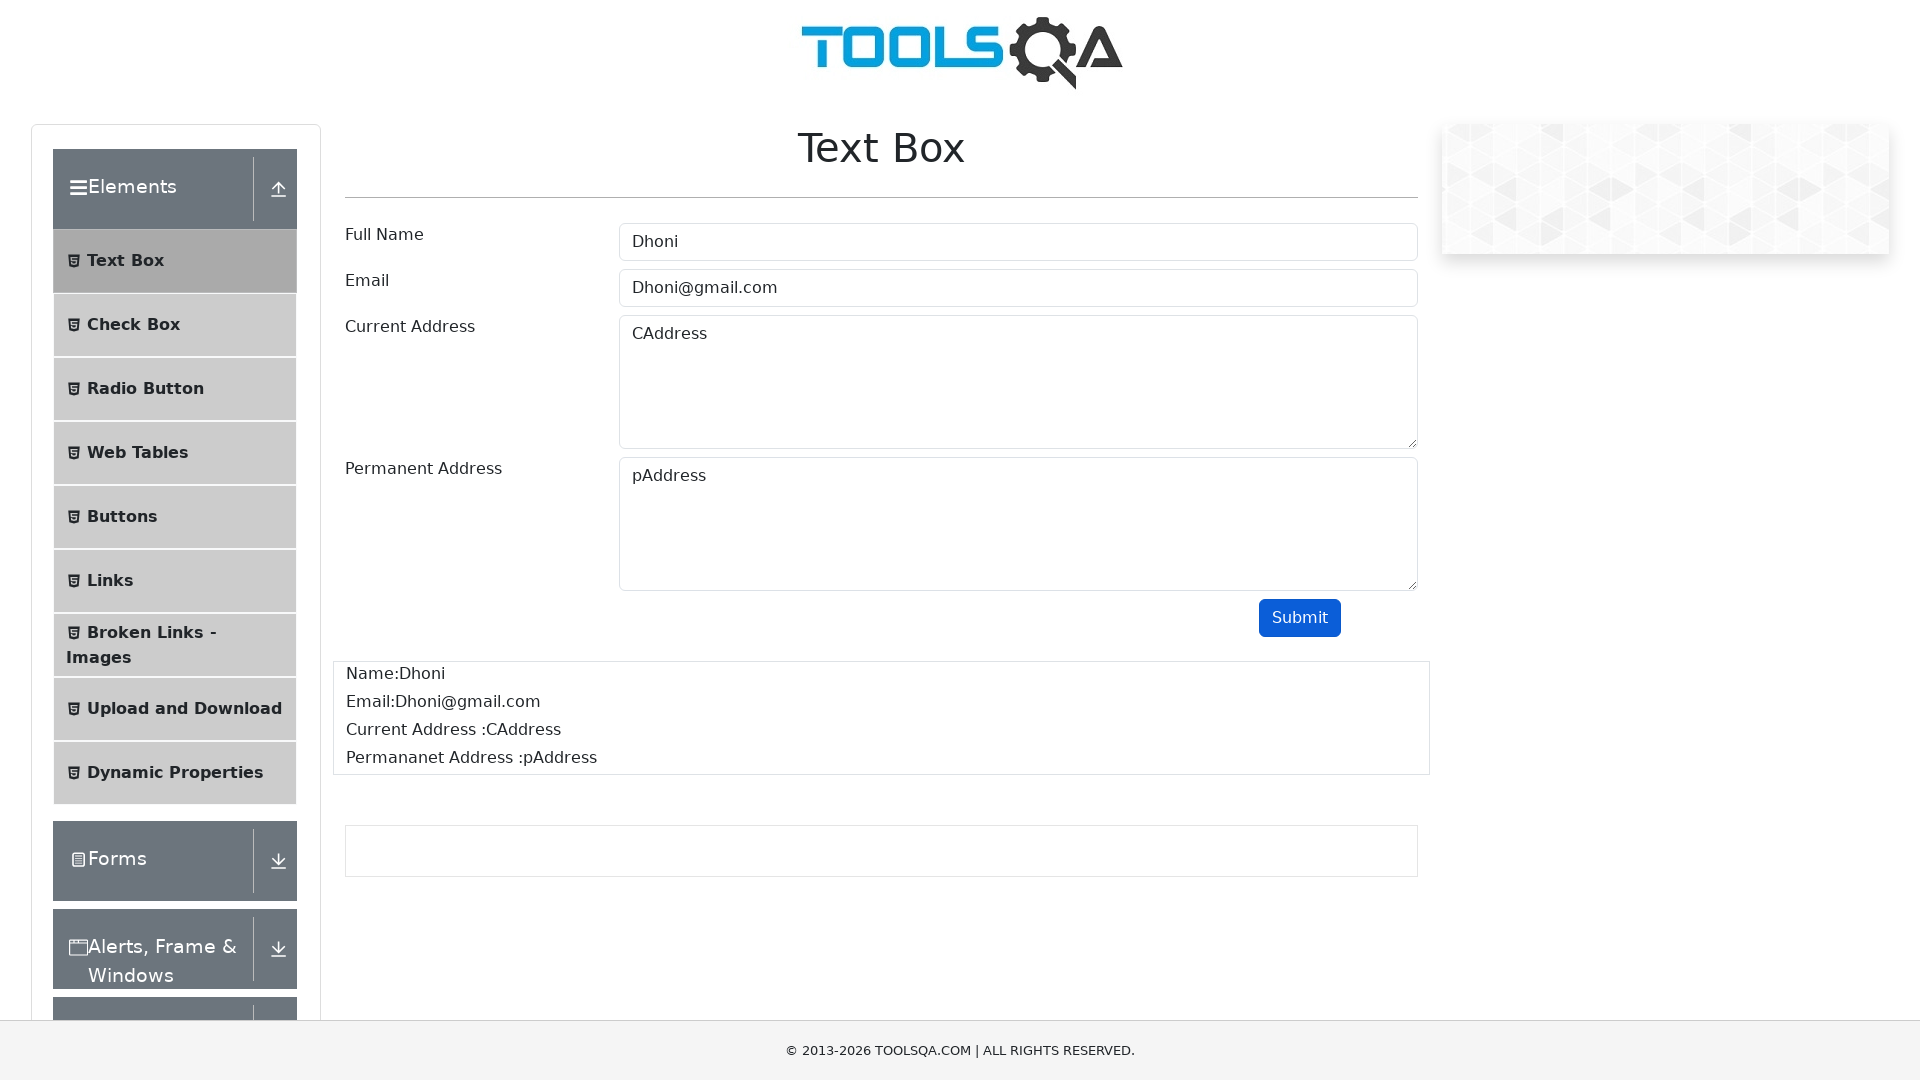

Form submission output loaded with submitted name displayed
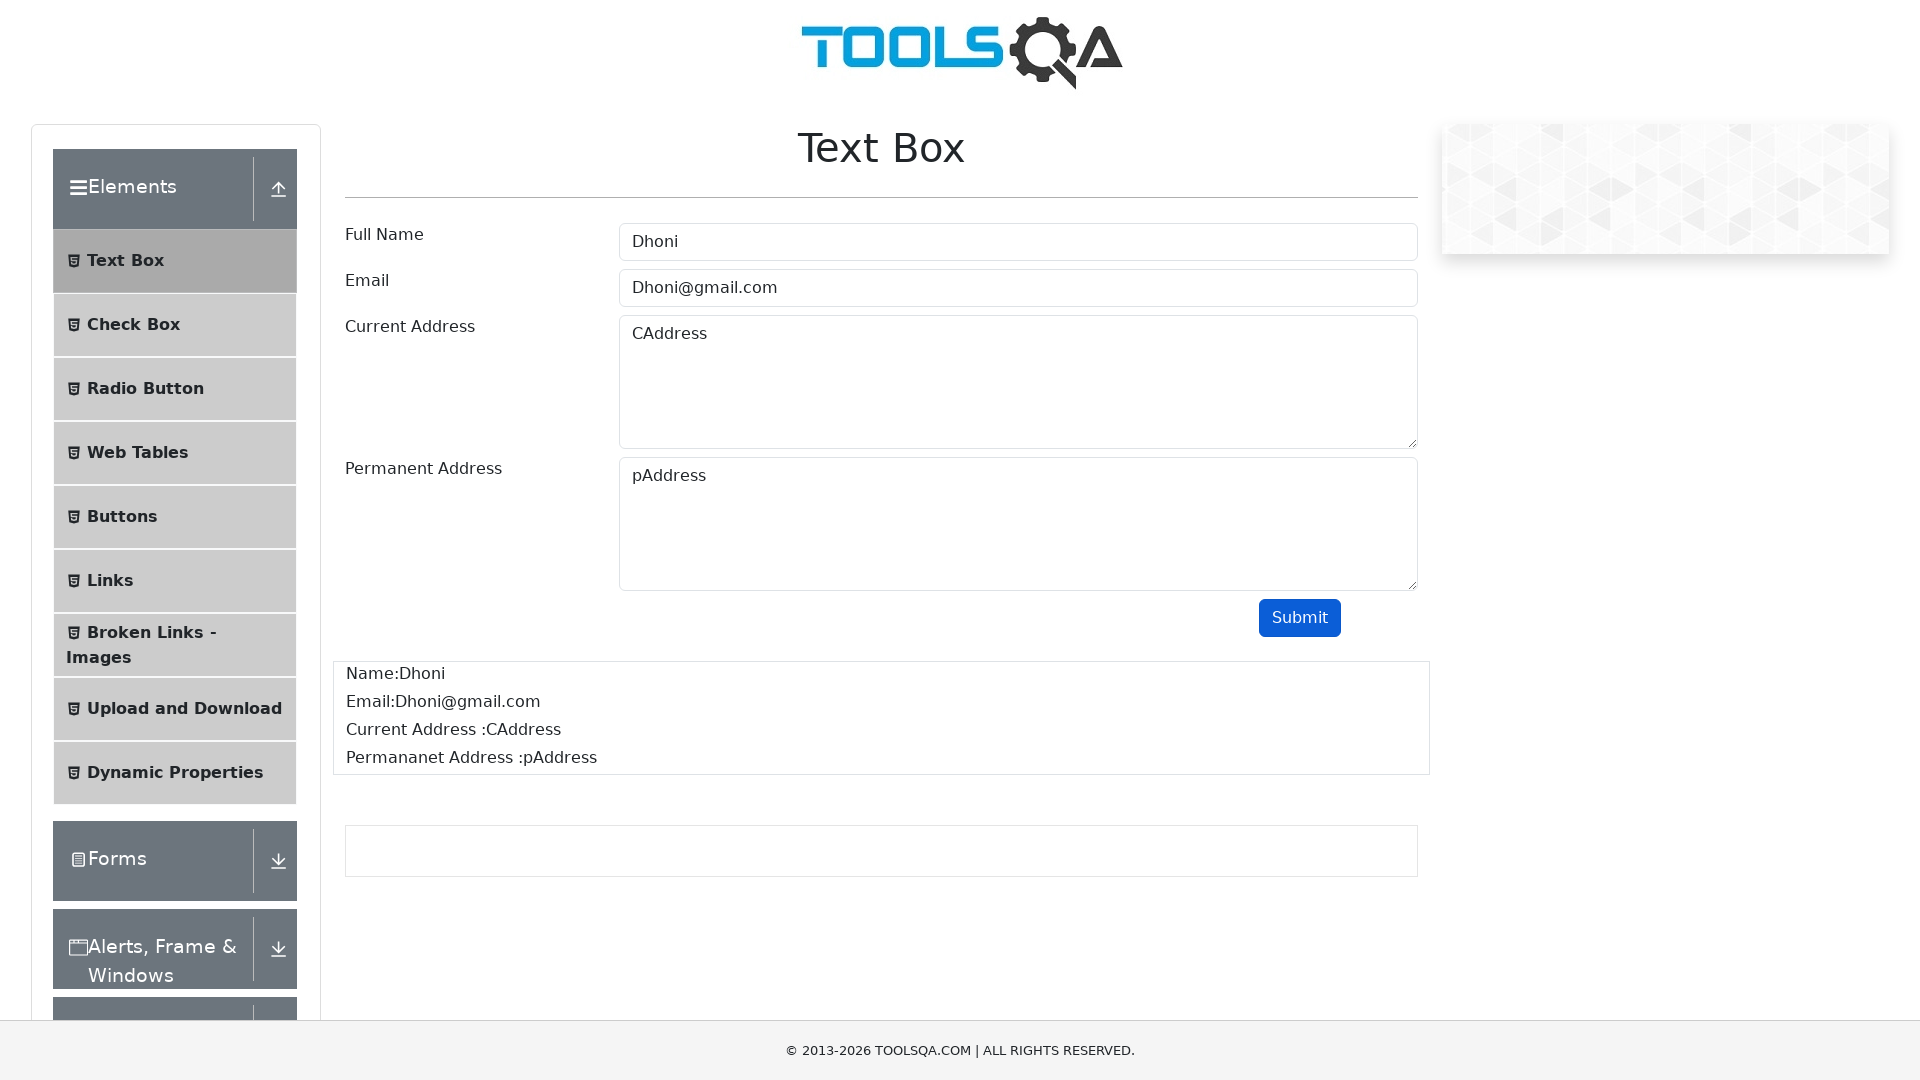

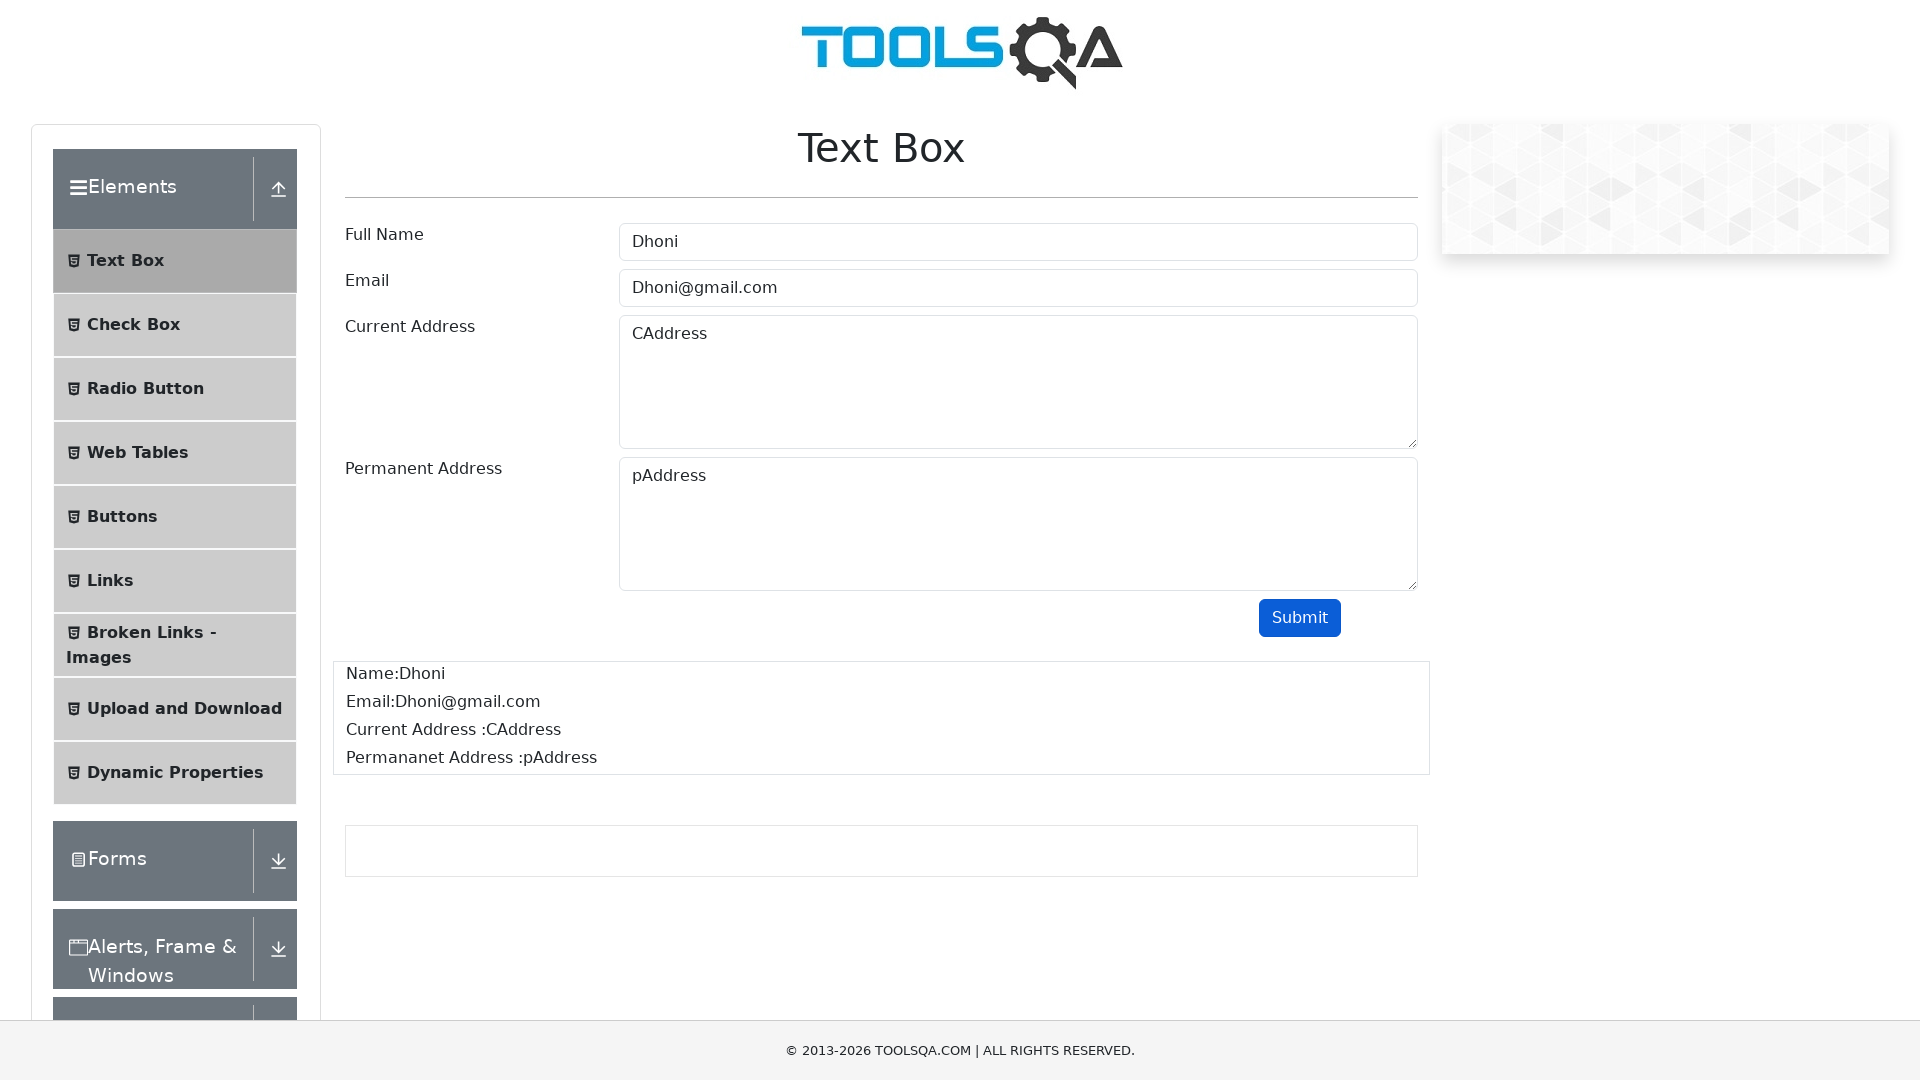